Tests window switching functionality by opening a new window, switching to it, and switching back to the parent window

Starting URL: https://the-internet.herokuapp.com/windows

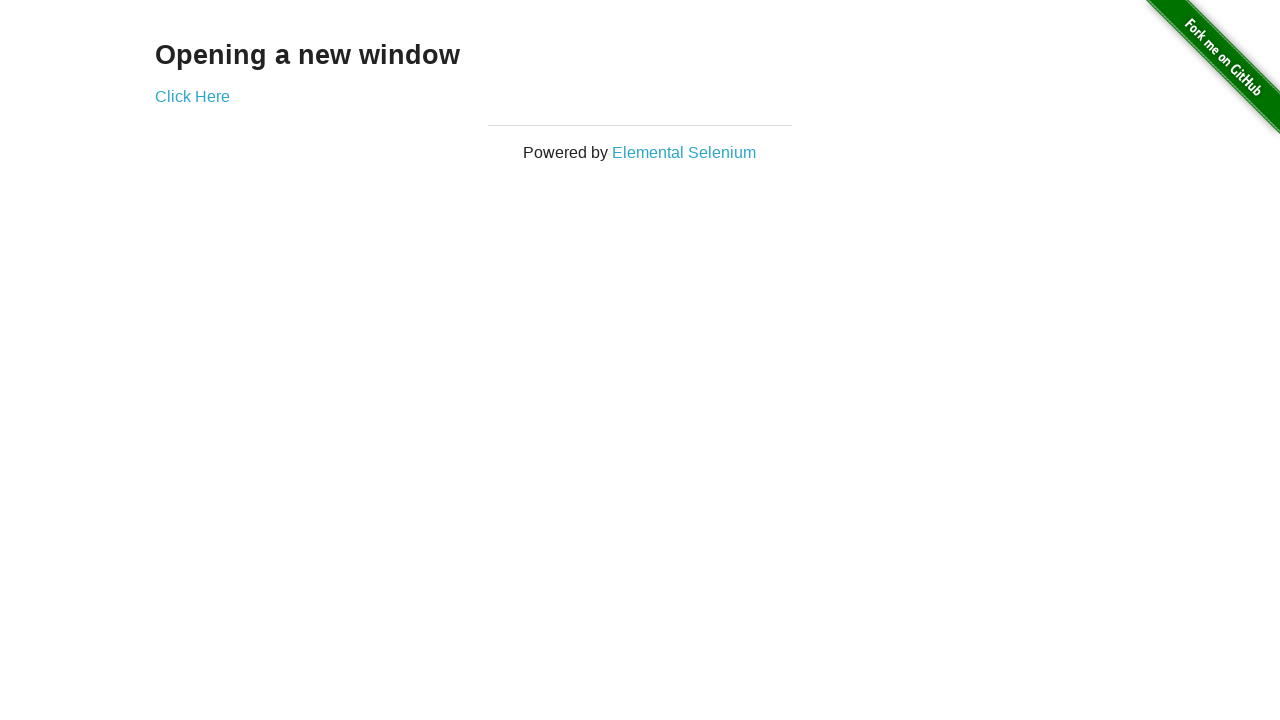

Verified main page heading 'Opening a new window' is present
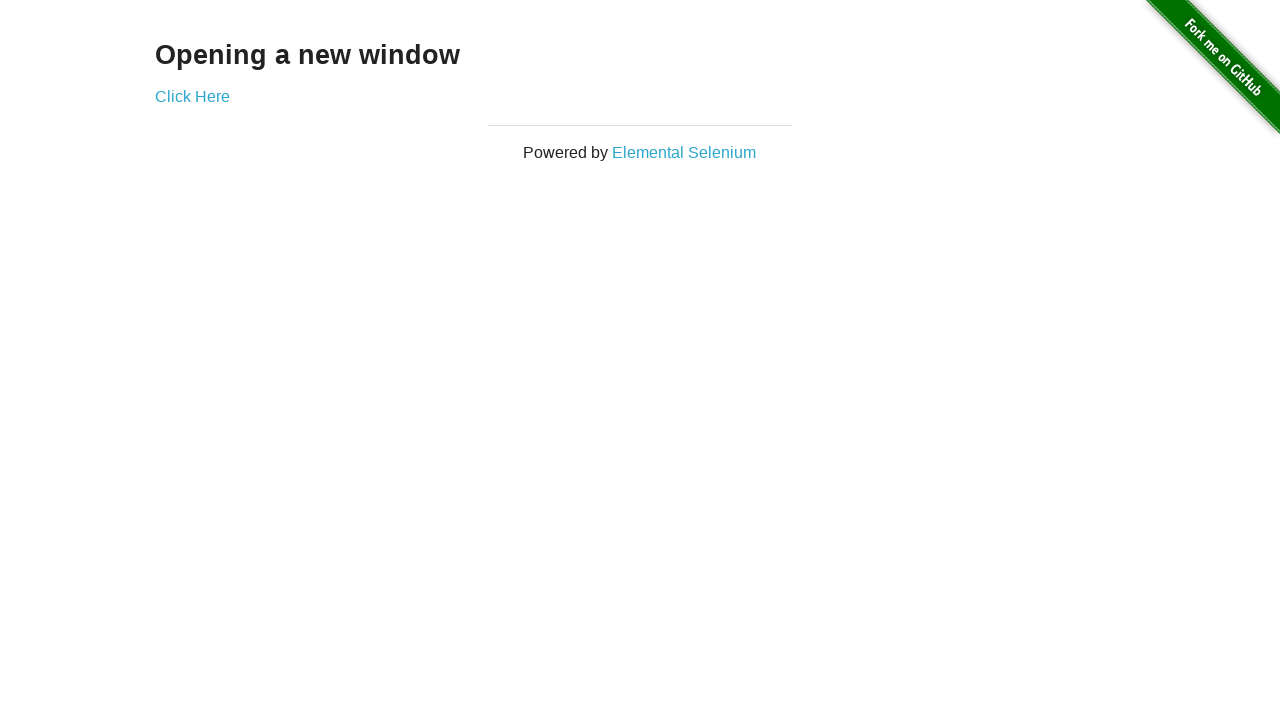

Clicked 'Click Here' link to open new window at (192, 96) on xpath=//a[contains(text(),'Click Here')]
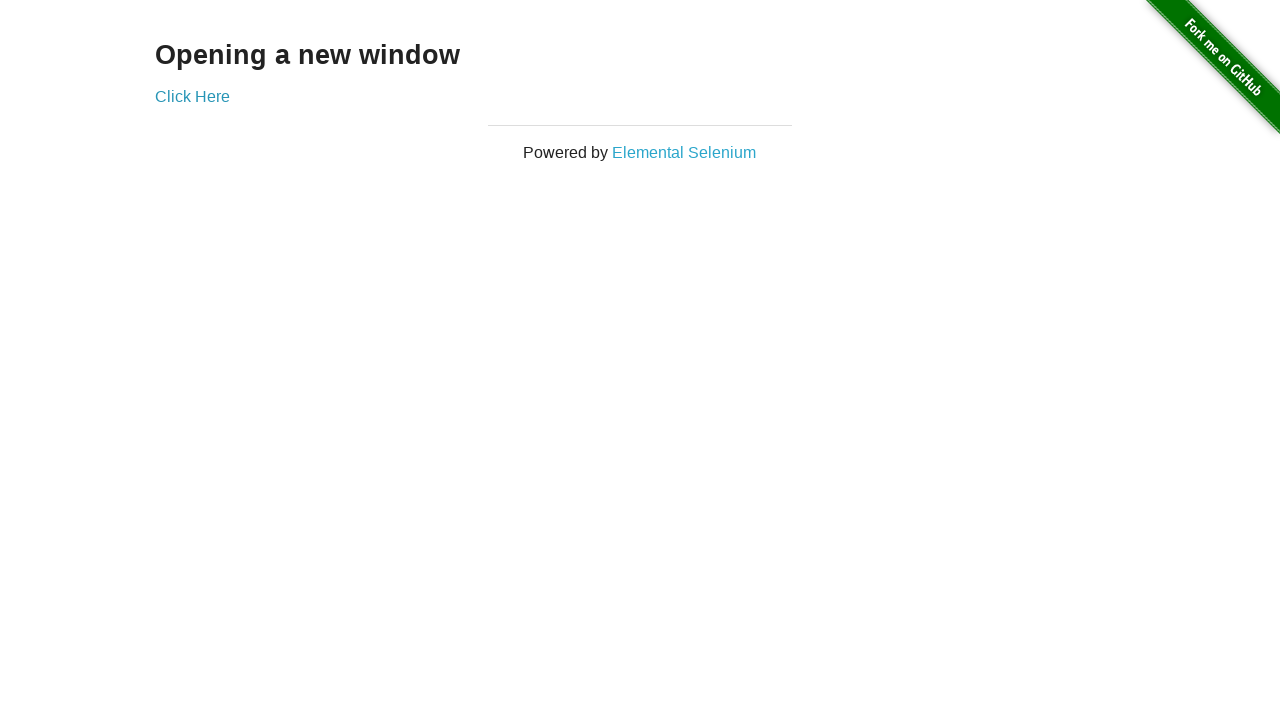

New window opened and popup reference captured
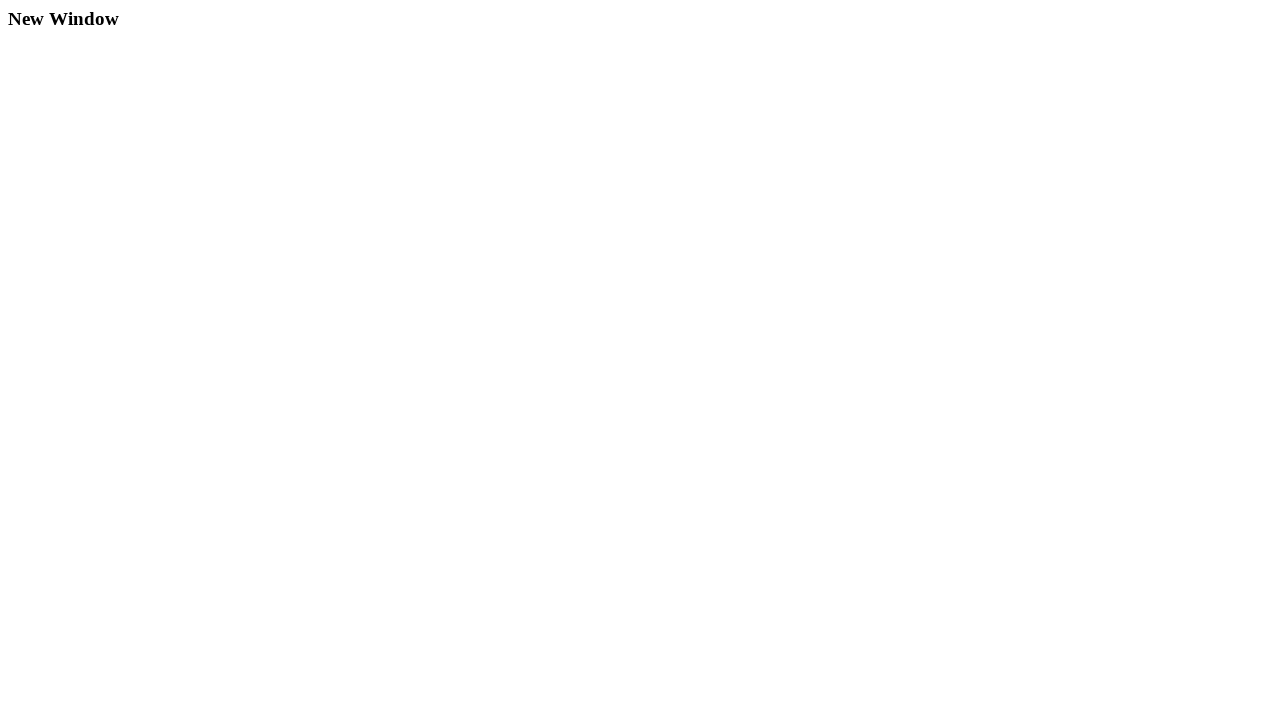

Verified new window heading 'New Window' is present
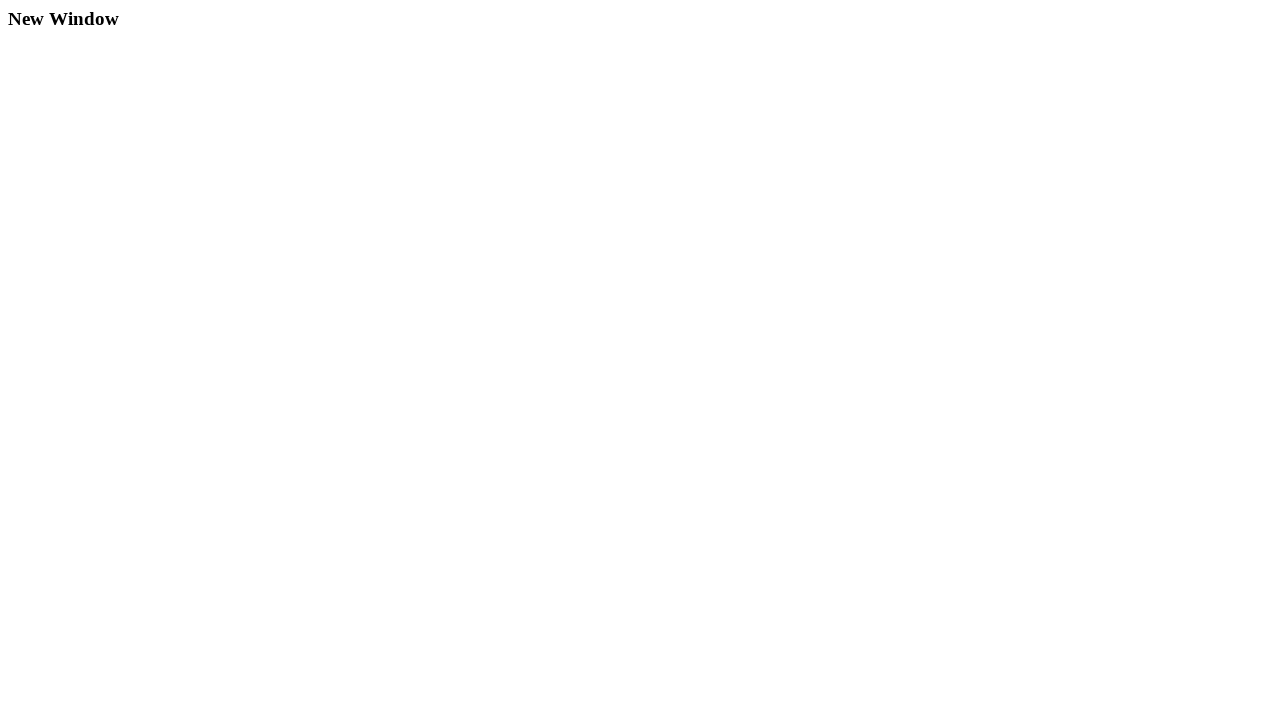

Confirmed original page context is still available for potential further actions
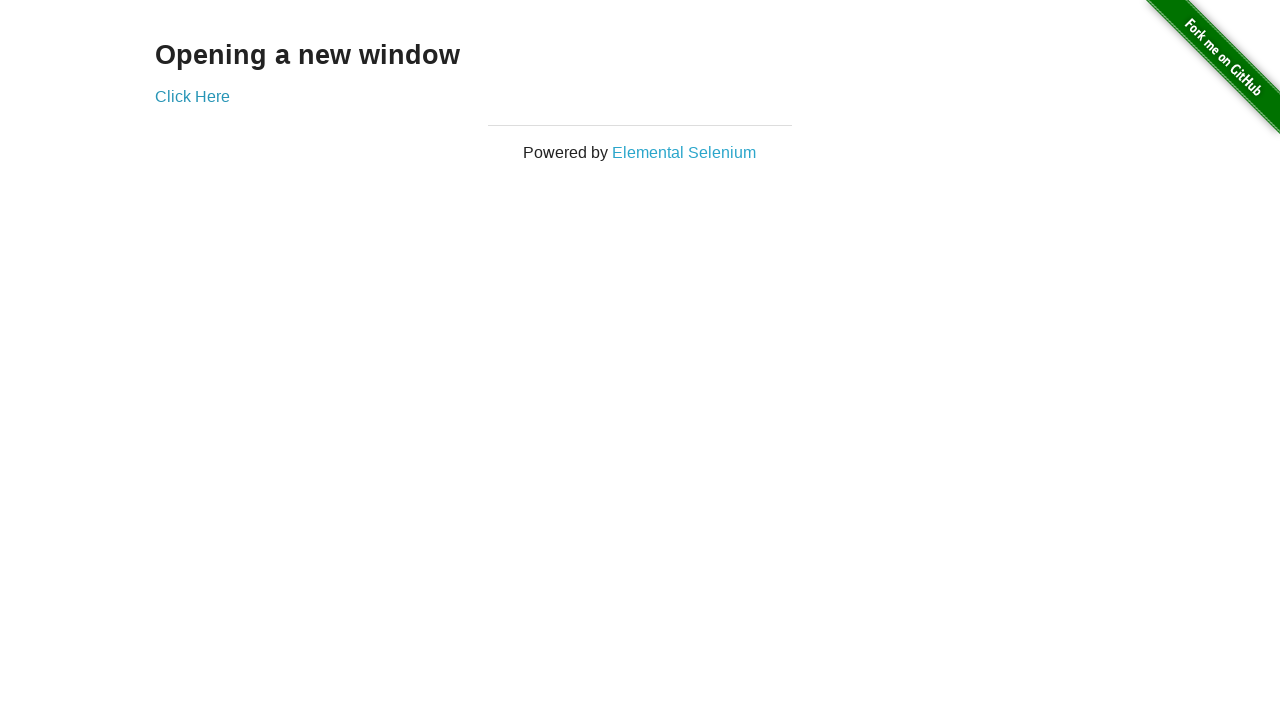

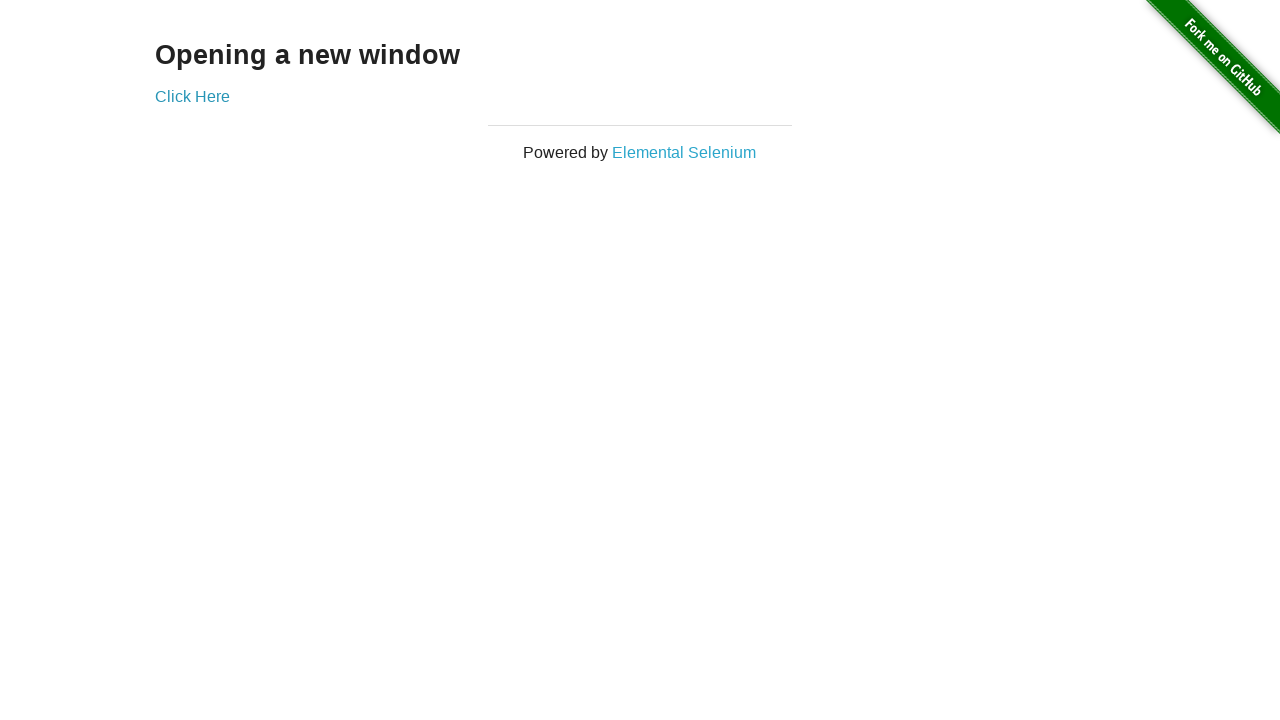